Tests basic browser navigation functionality by visiting a contact form website, navigating to a samples page, then using back, forward, and refresh browser controls.

Starting URL: https://www.mycontactform.com/

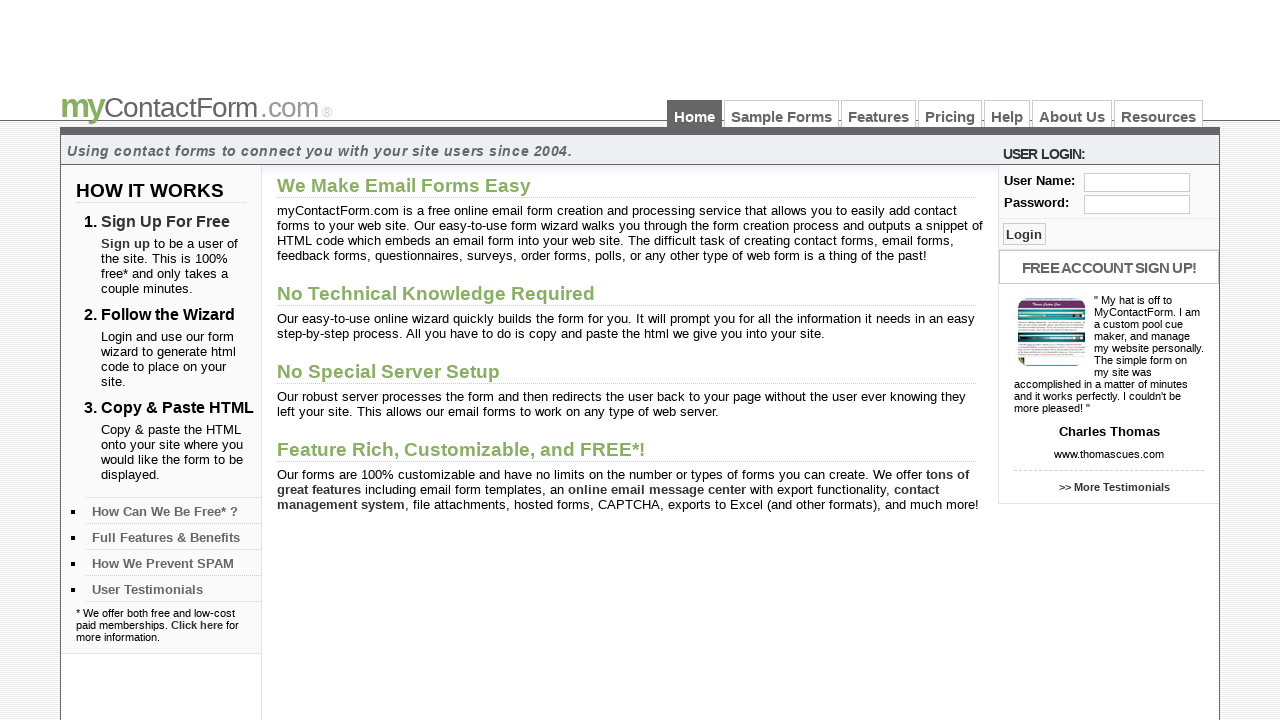

Set viewport size to 1920x1080
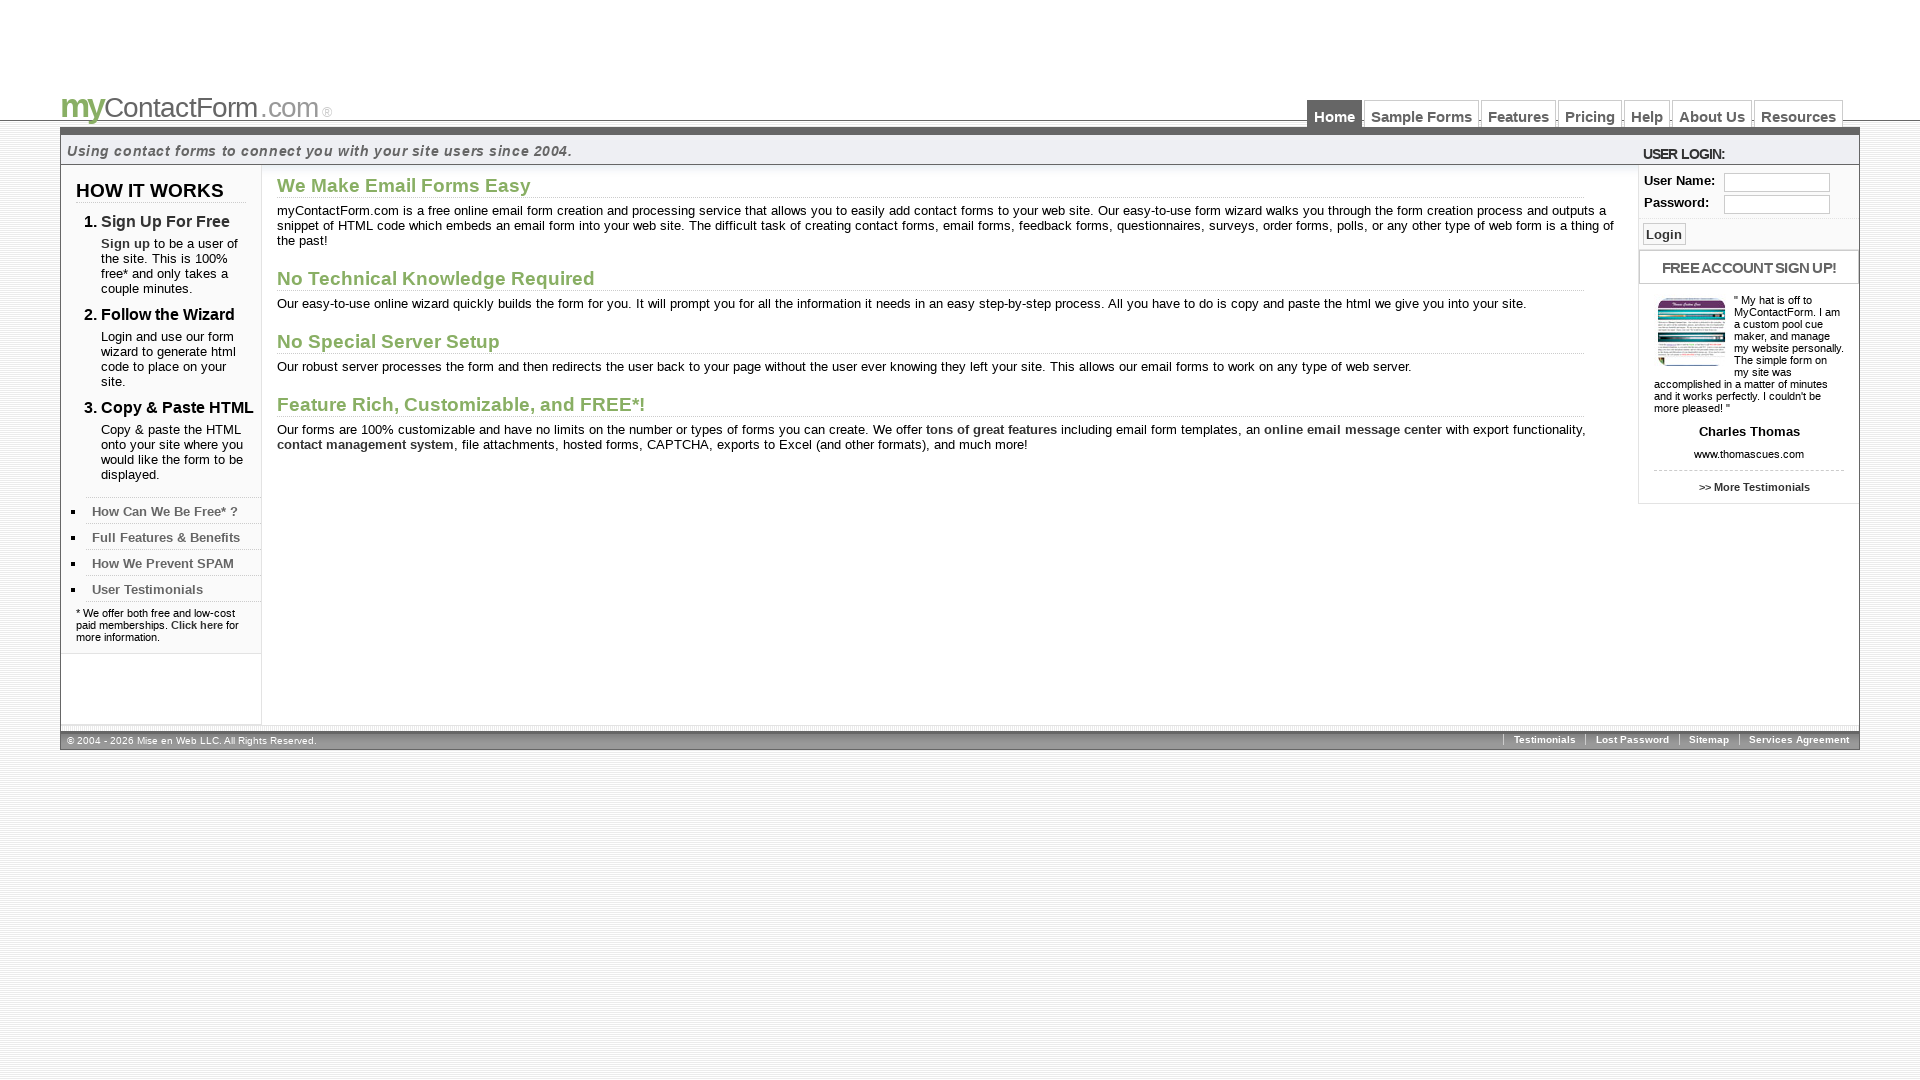

Navigated to samples page
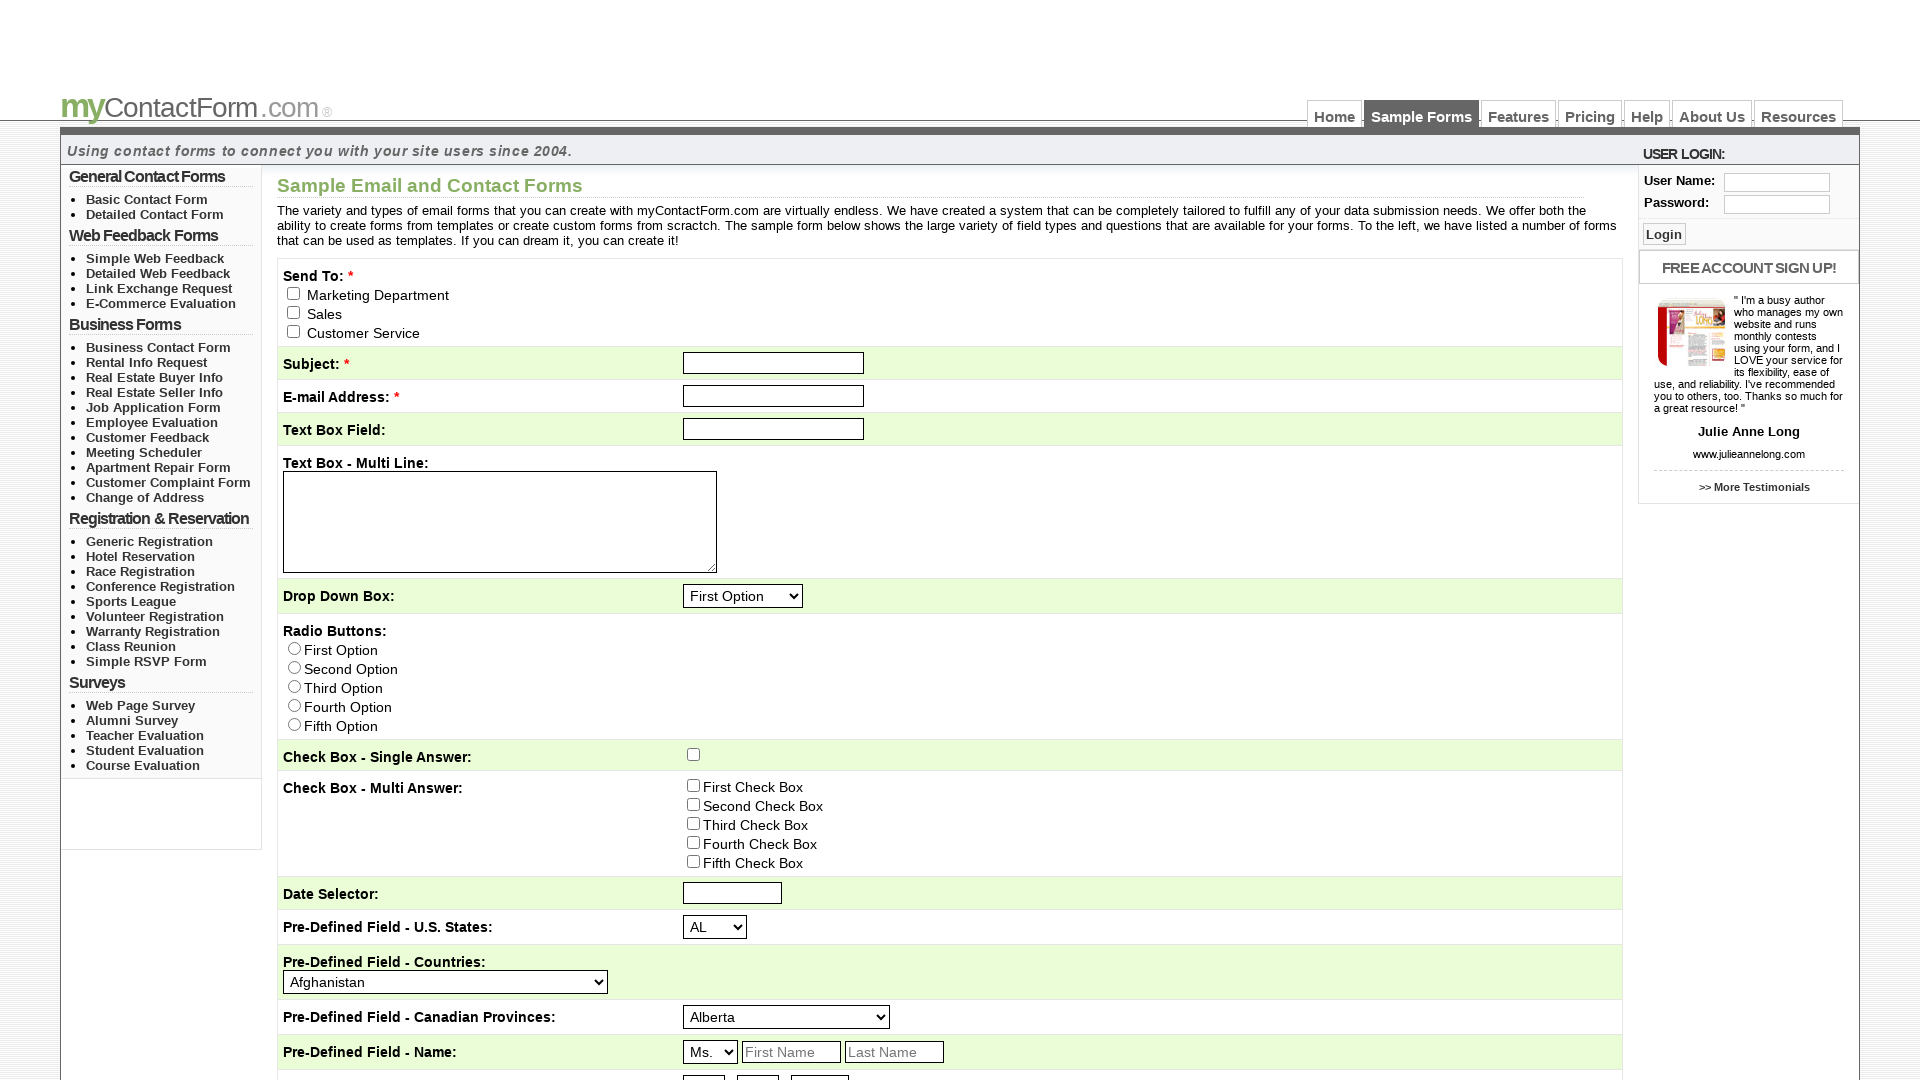

Navigated back to contact form homepage
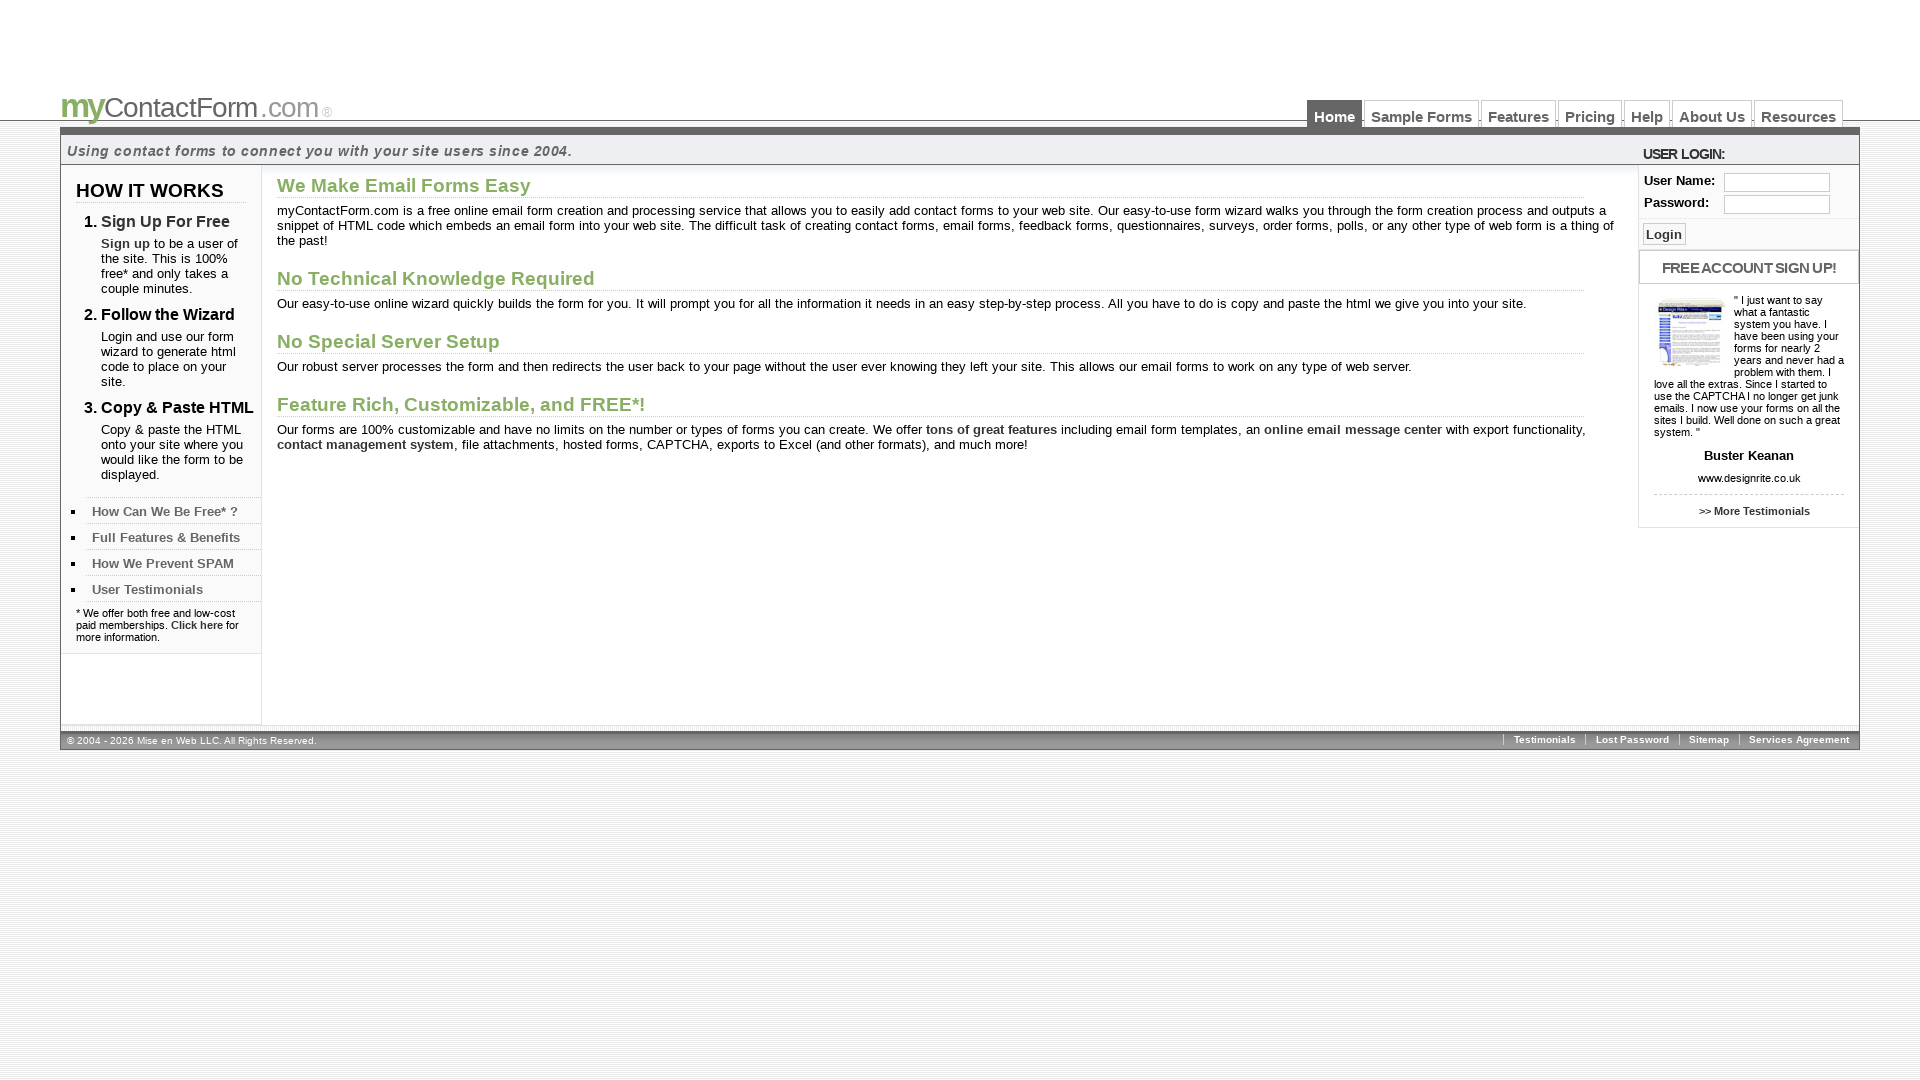

Navigated forward to samples page
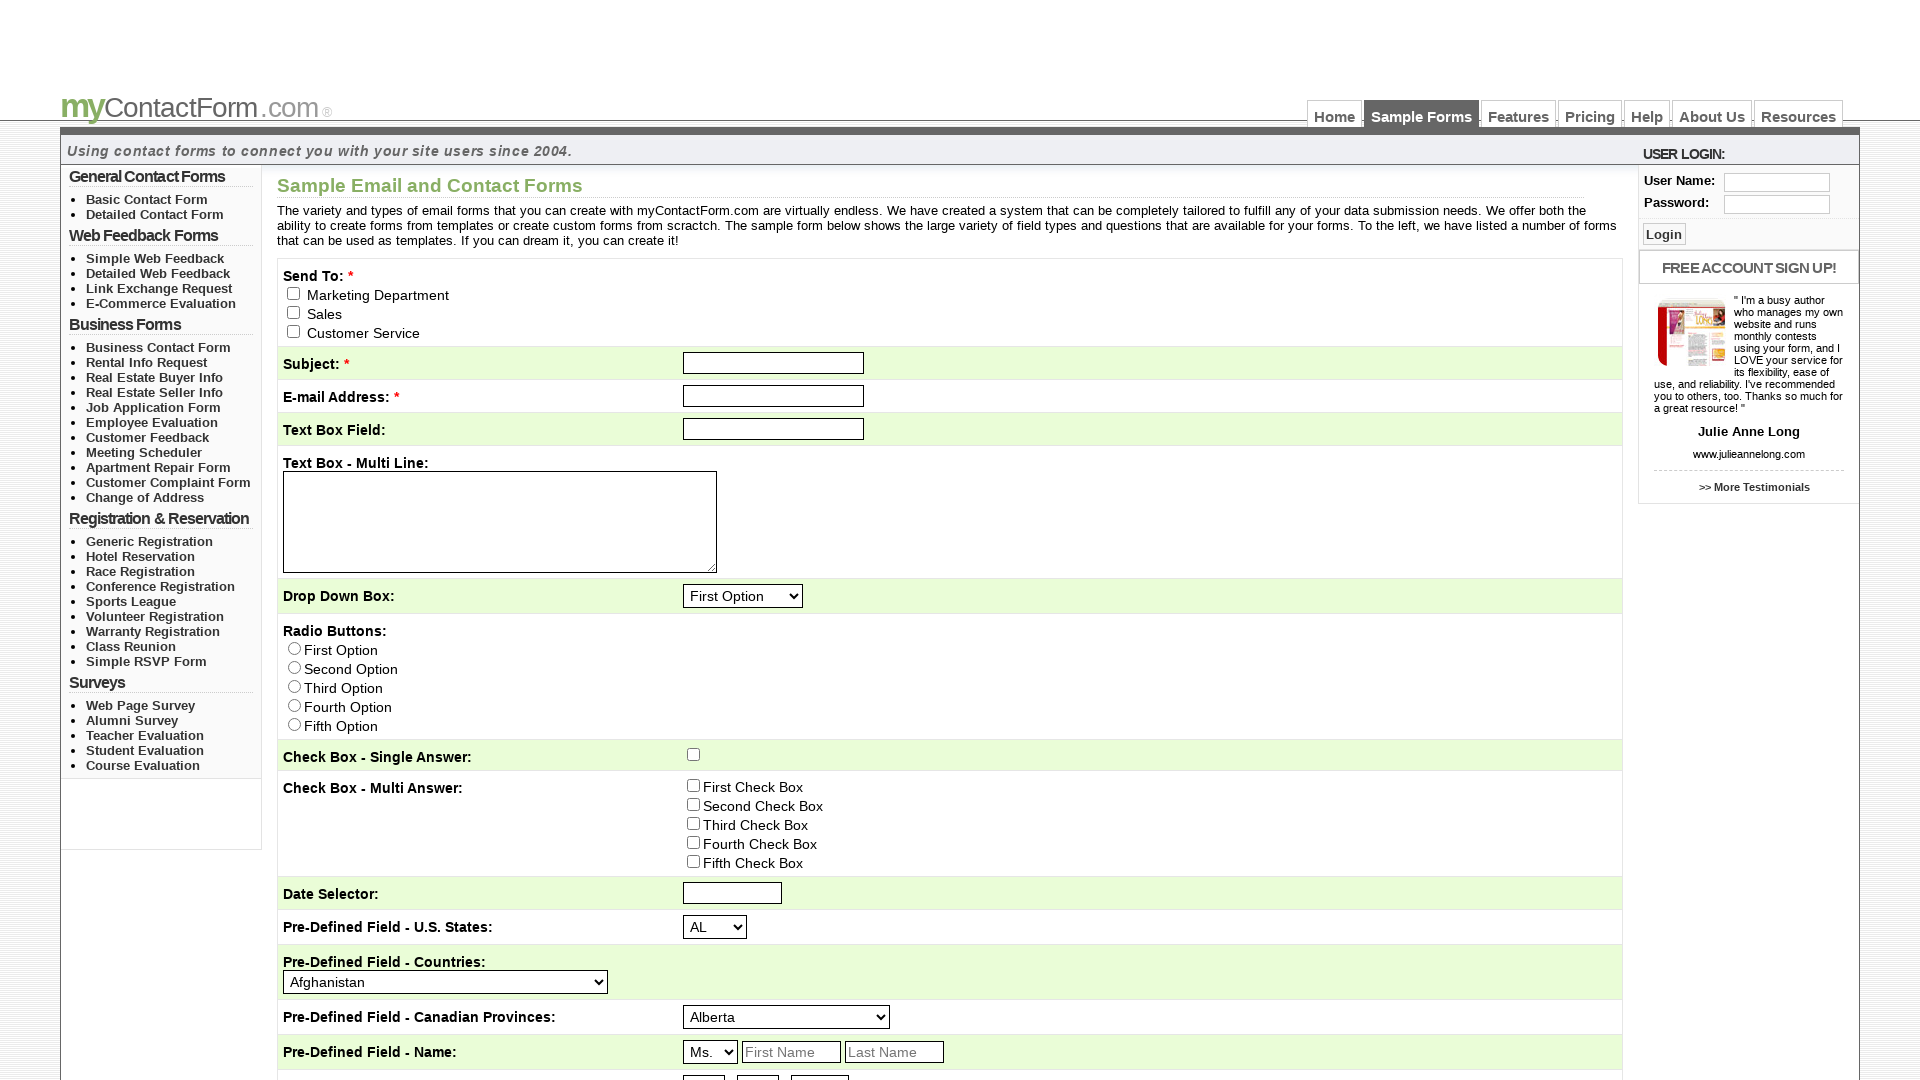

Refreshed the current page
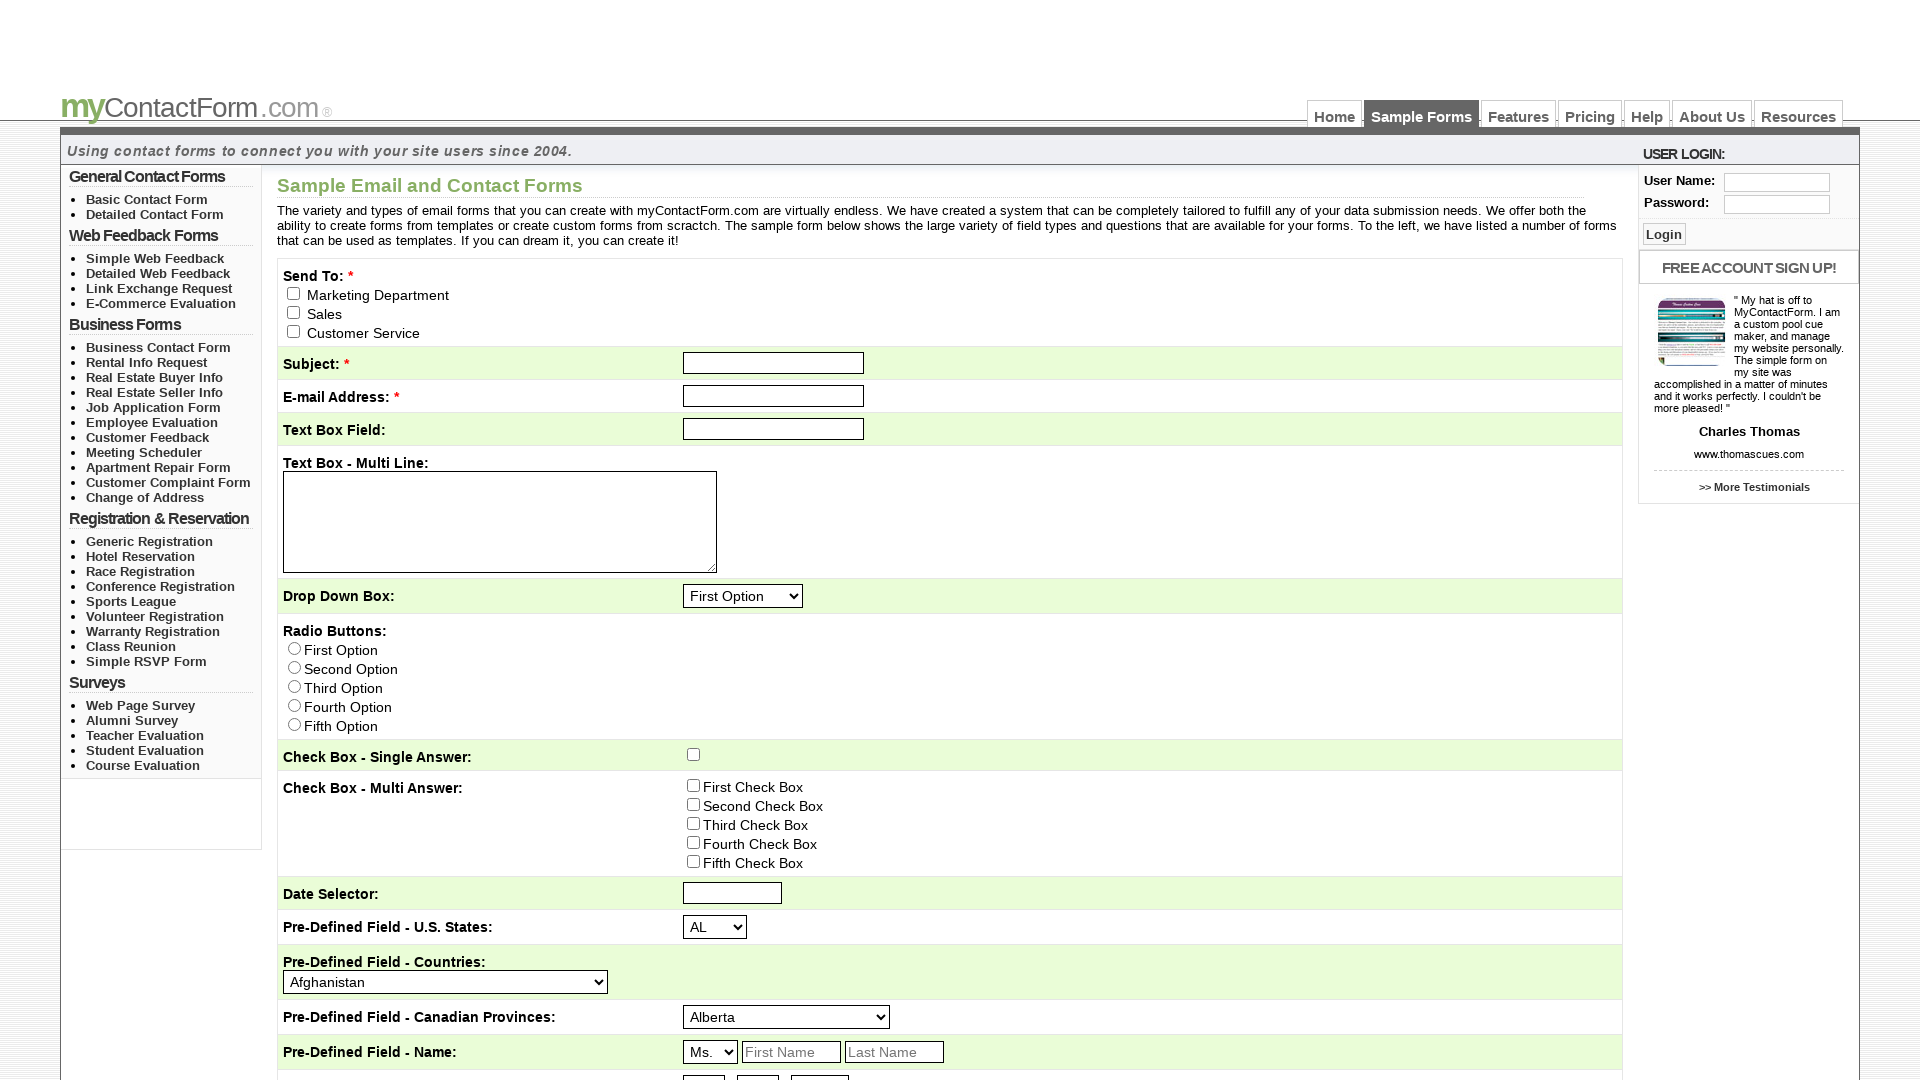

Waited for network to be idle and page to fully load
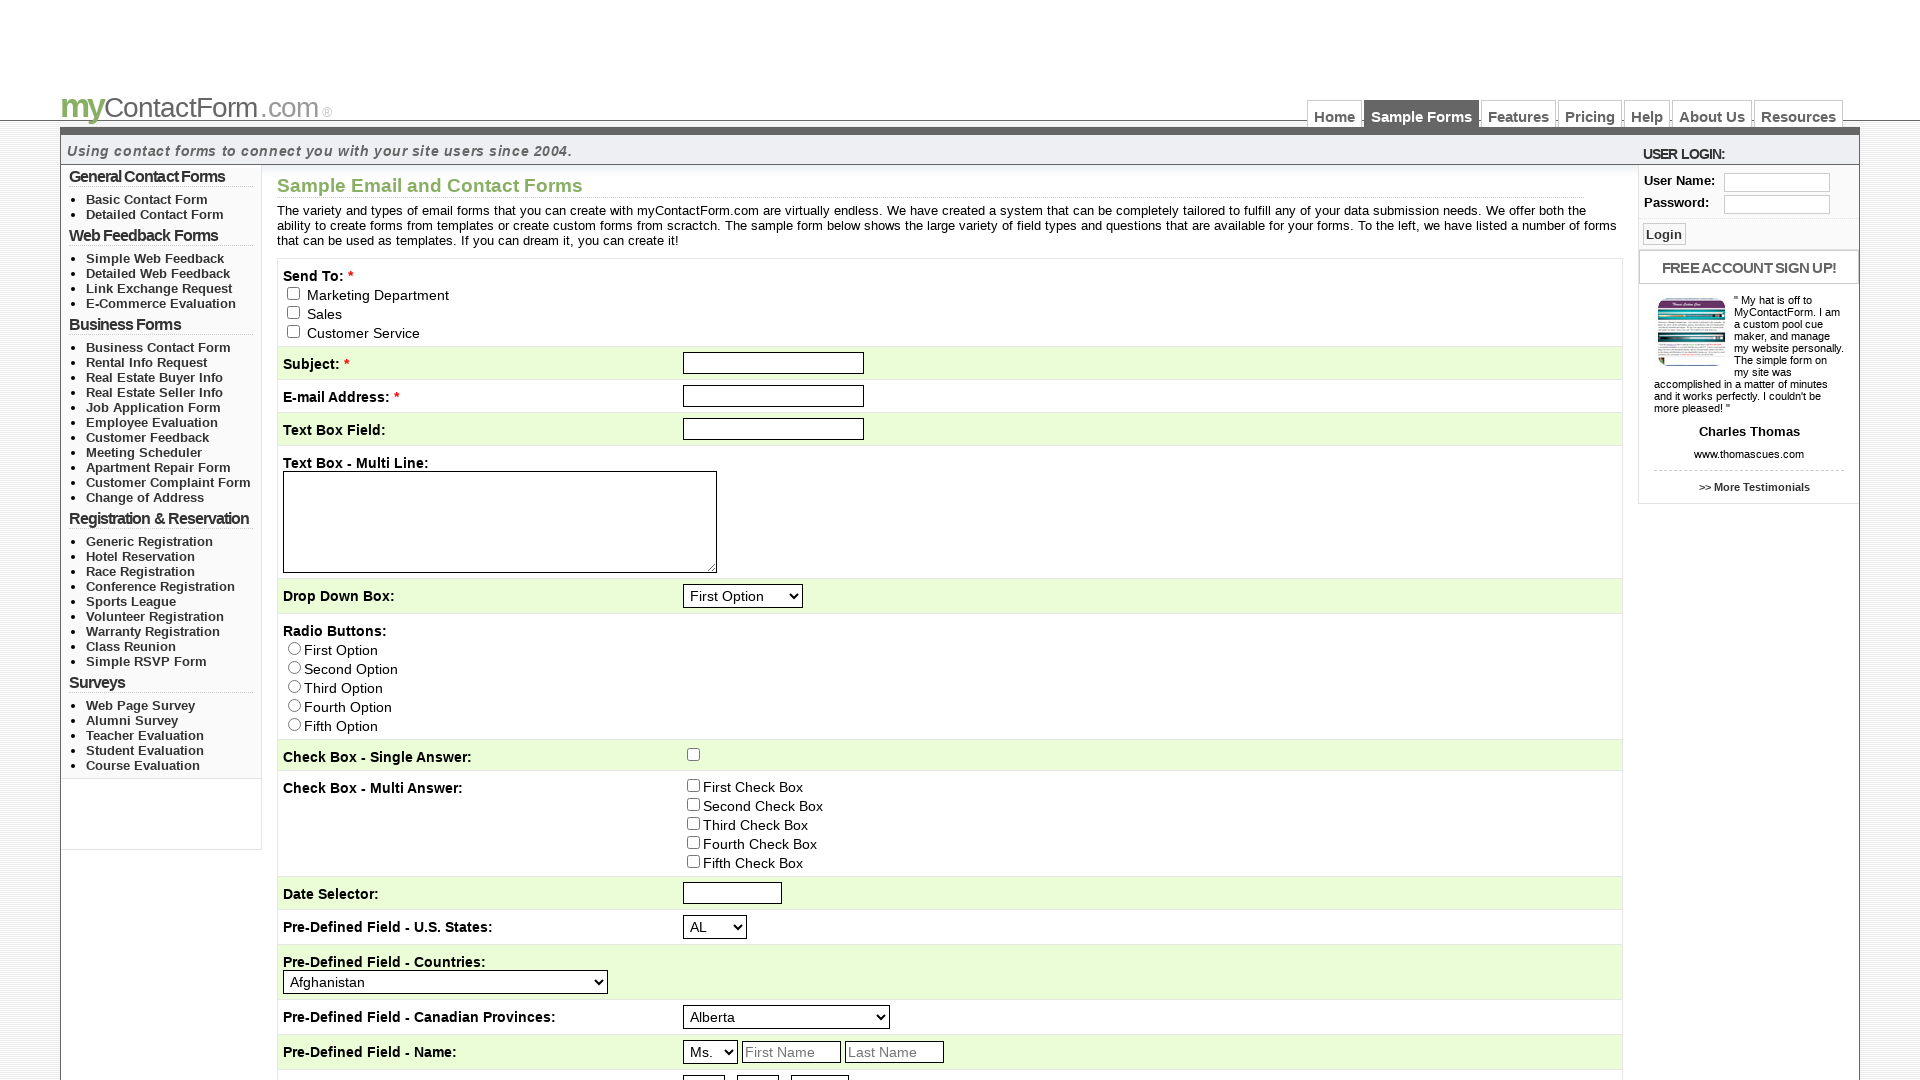

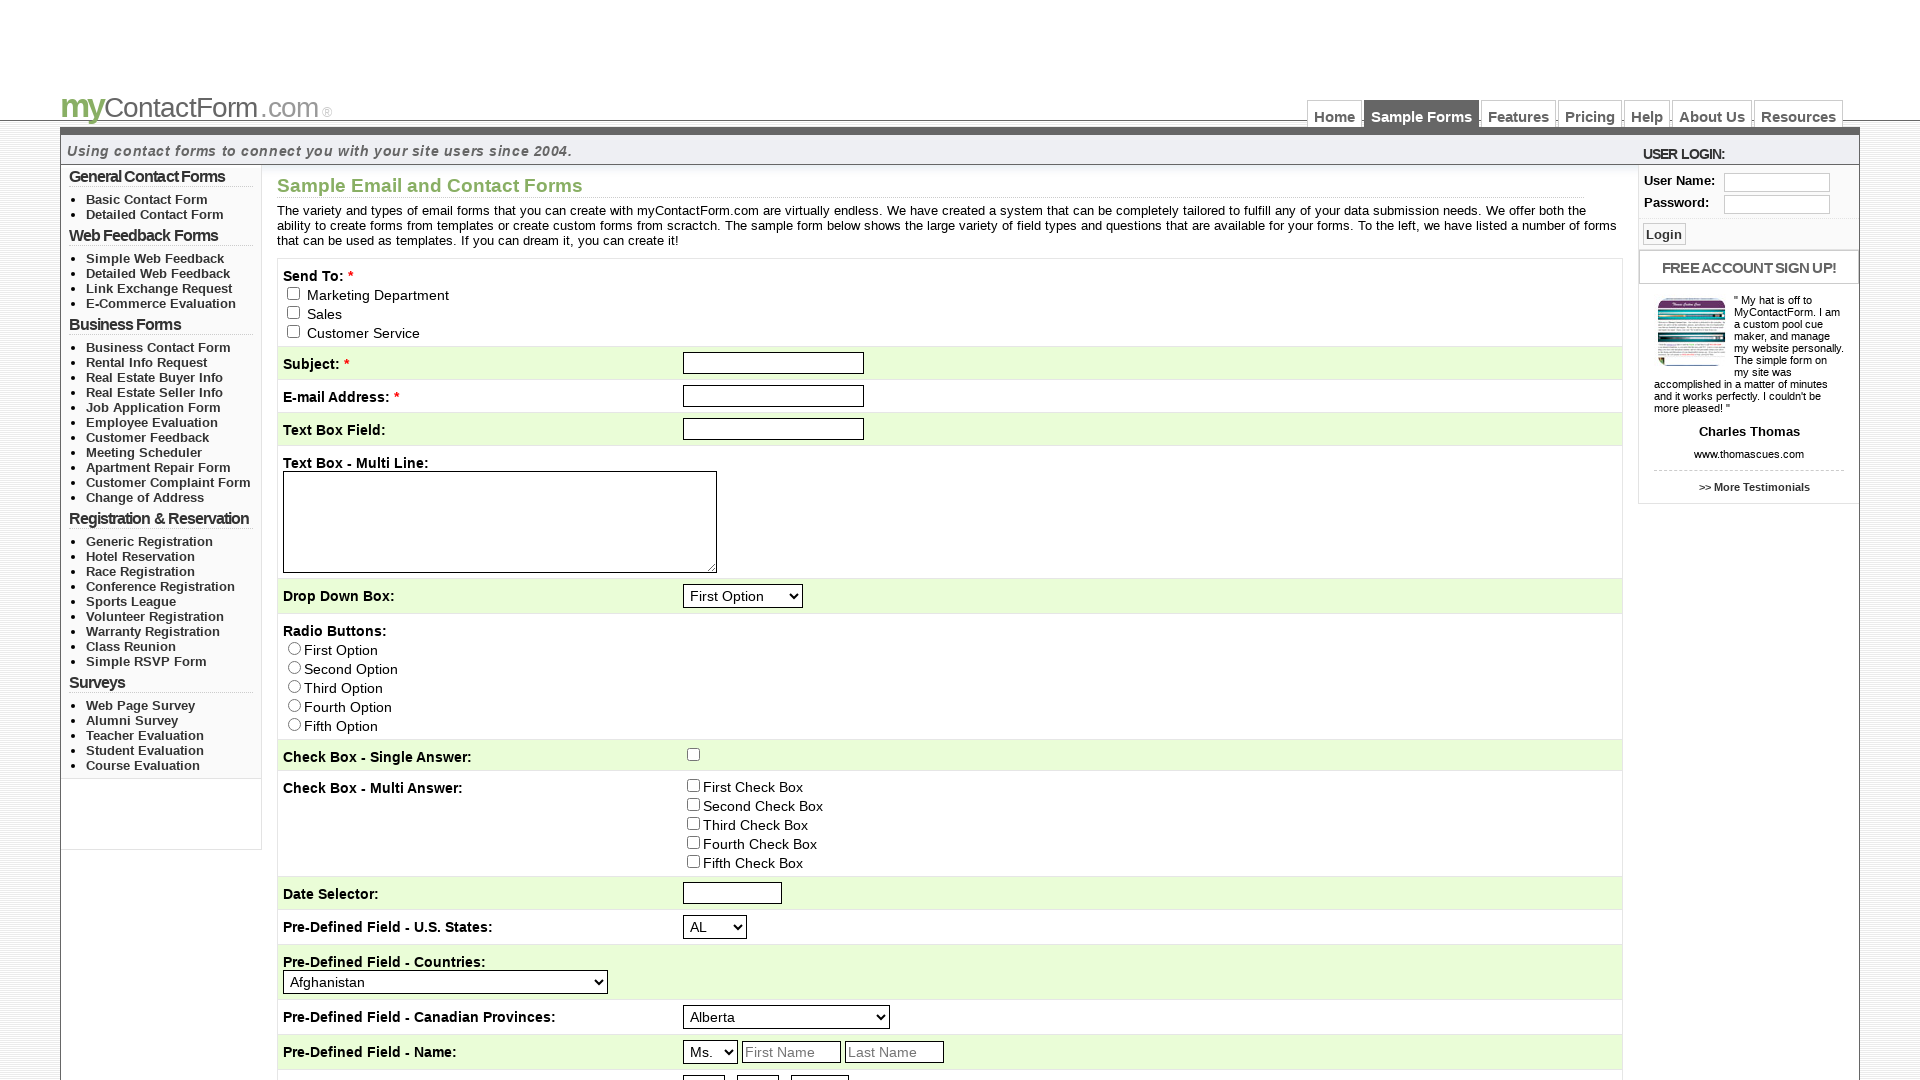